Tests that whitespace is trimmed from edited todo text

Starting URL: https://demo.playwright.dev/todomvc

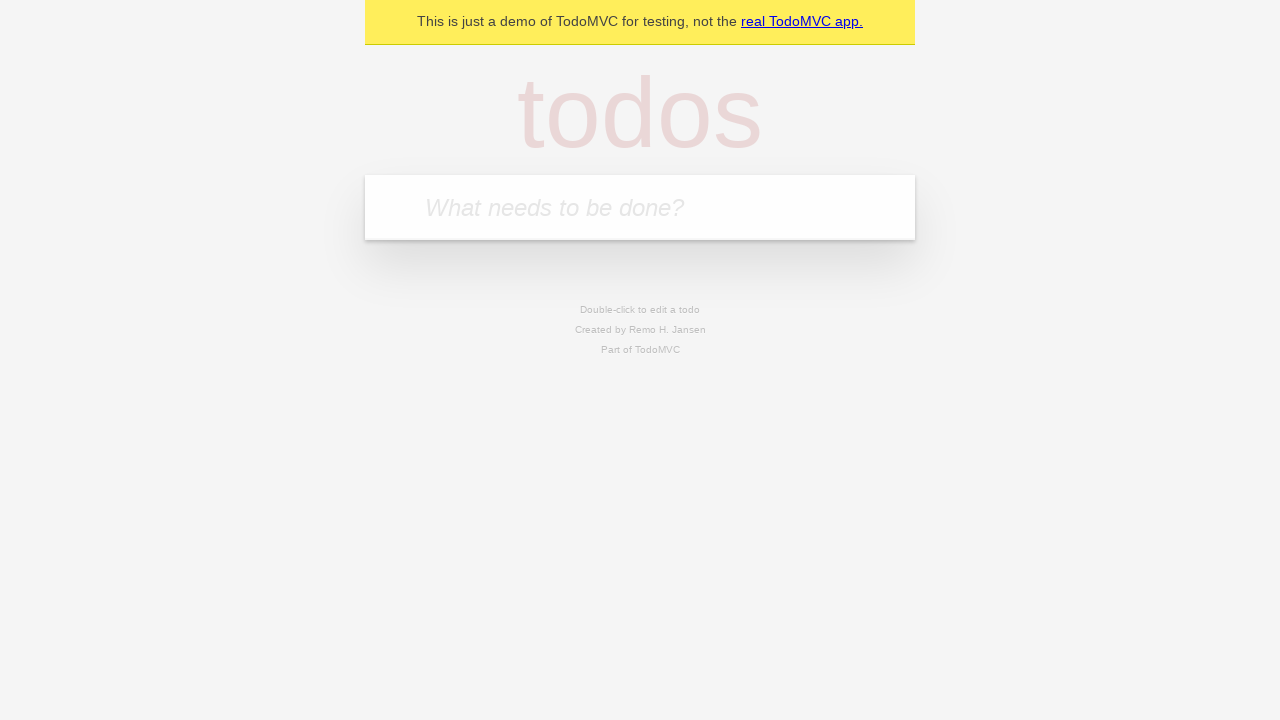

Filled todo input with 'buy some cheese' on internal:attr=[placeholder="What needs to be done?"i]
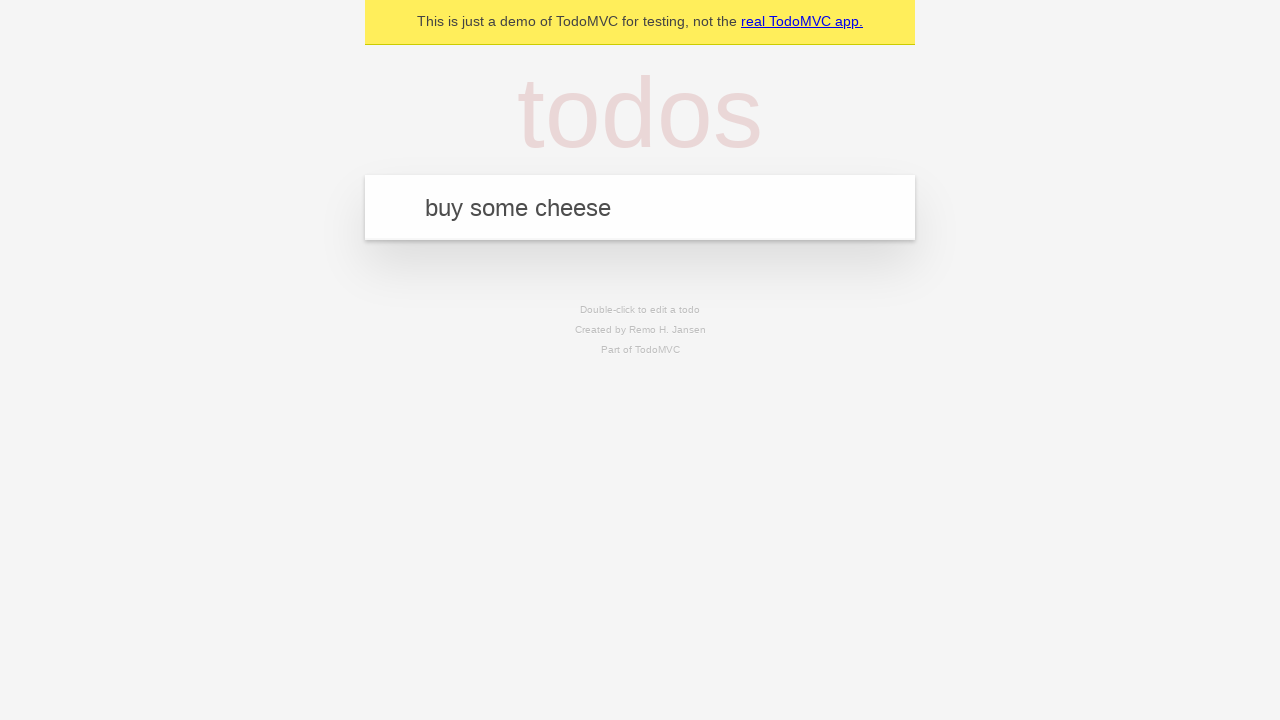

Pressed Enter to create first todo on internal:attr=[placeholder="What needs to be done?"i]
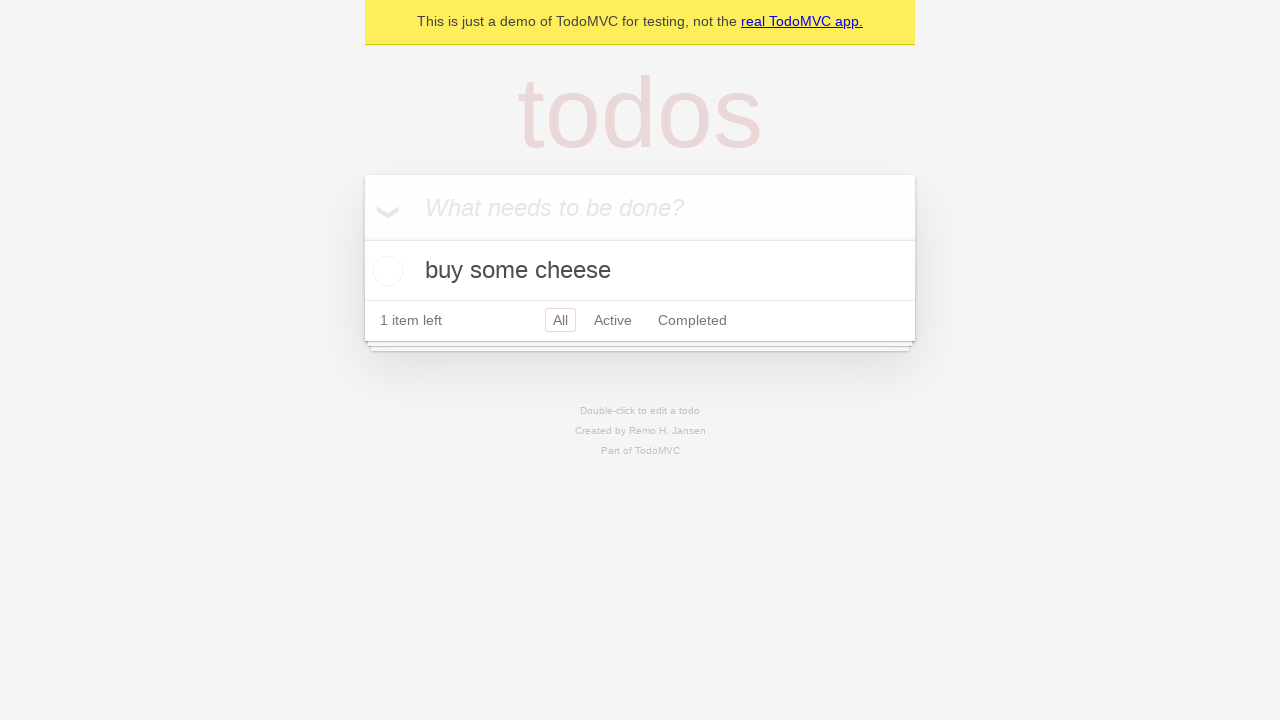

Filled todo input with 'feed the cat' on internal:attr=[placeholder="What needs to be done?"i]
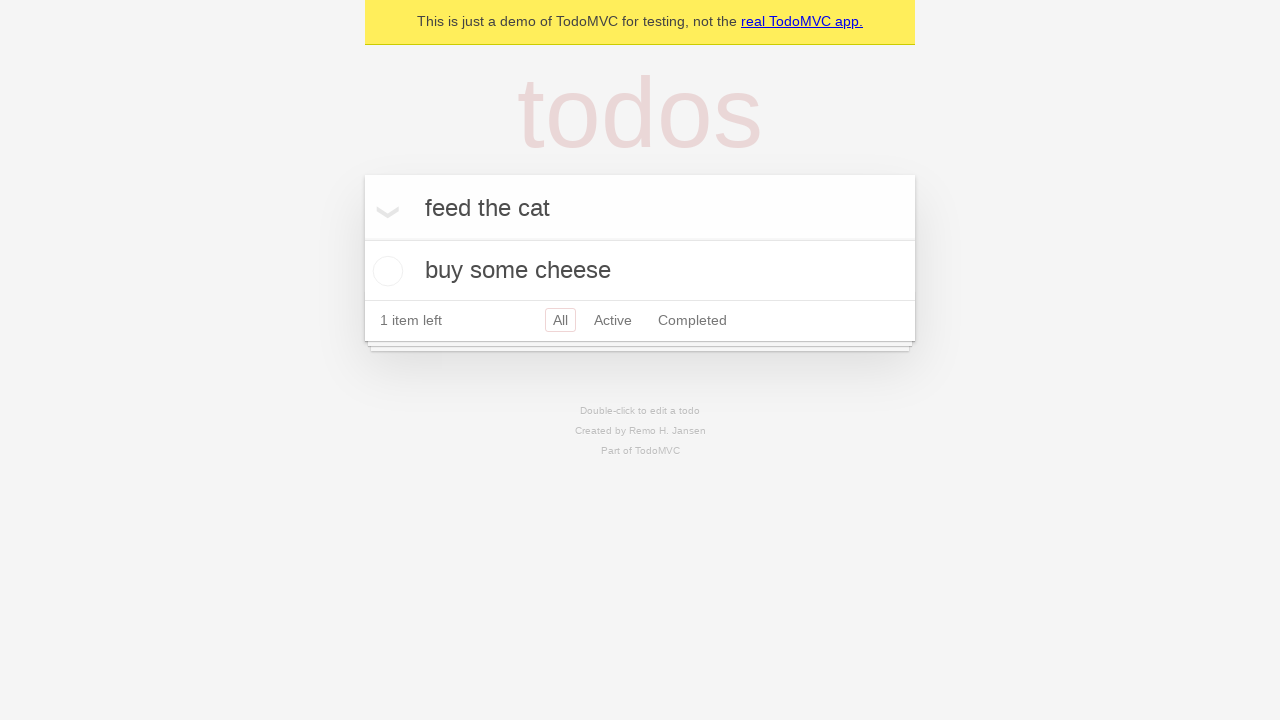

Pressed Enter to create second todo on internal:attr=[placeholder="What needs to be done?"i]
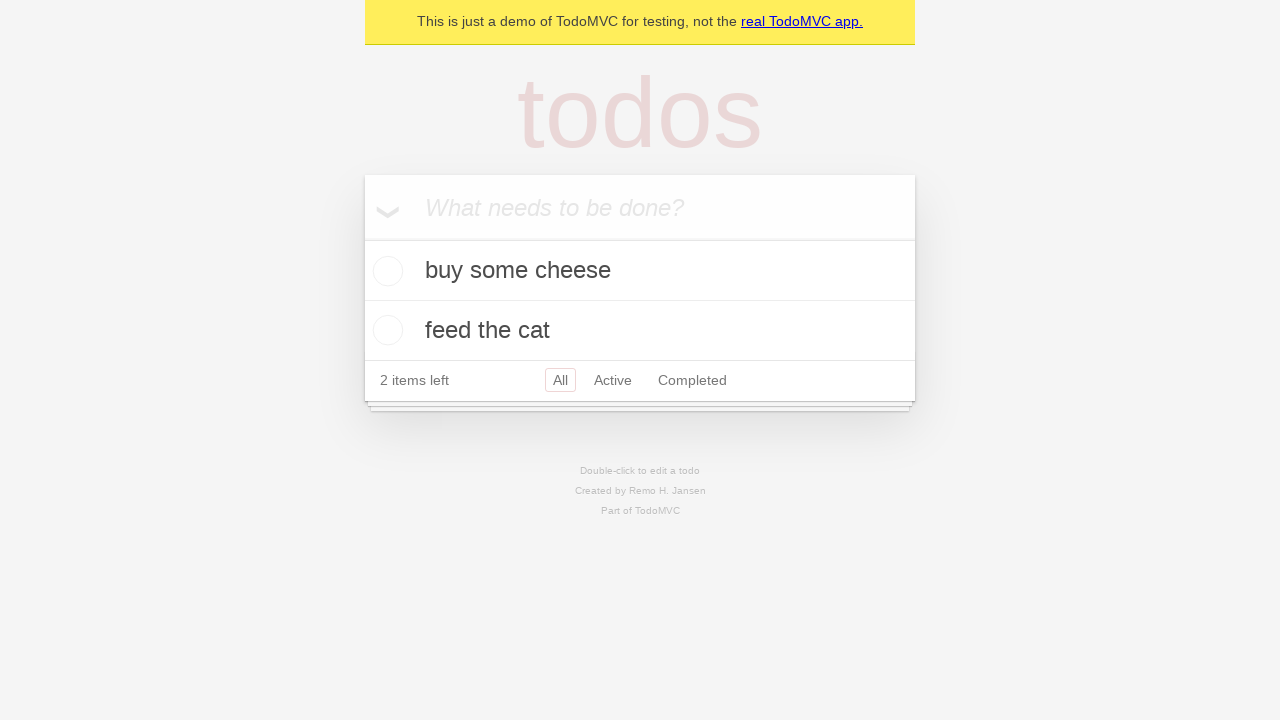

Filled todo input with 'book a doctors appointment' on internal:attr=[placeholder="What needs to be done?"i]
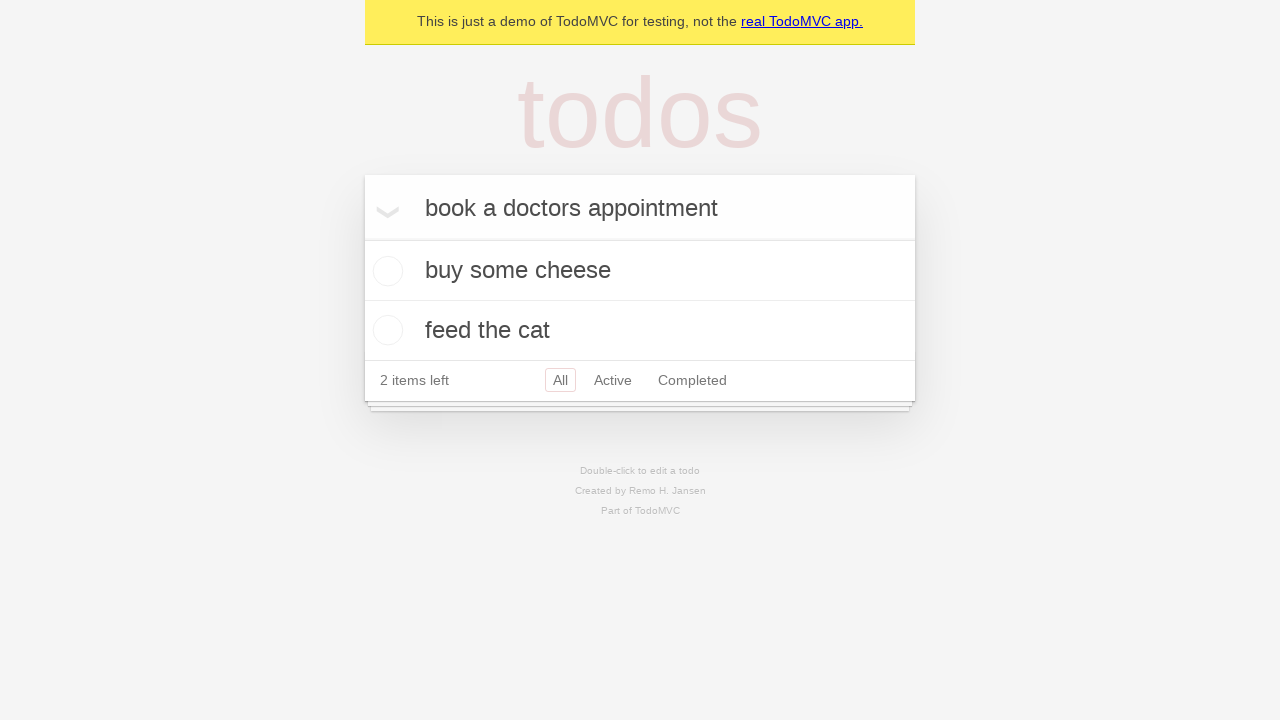

Pressed Enter to create third todo on internal:attr=[placeholder="What needs to be done?"i]
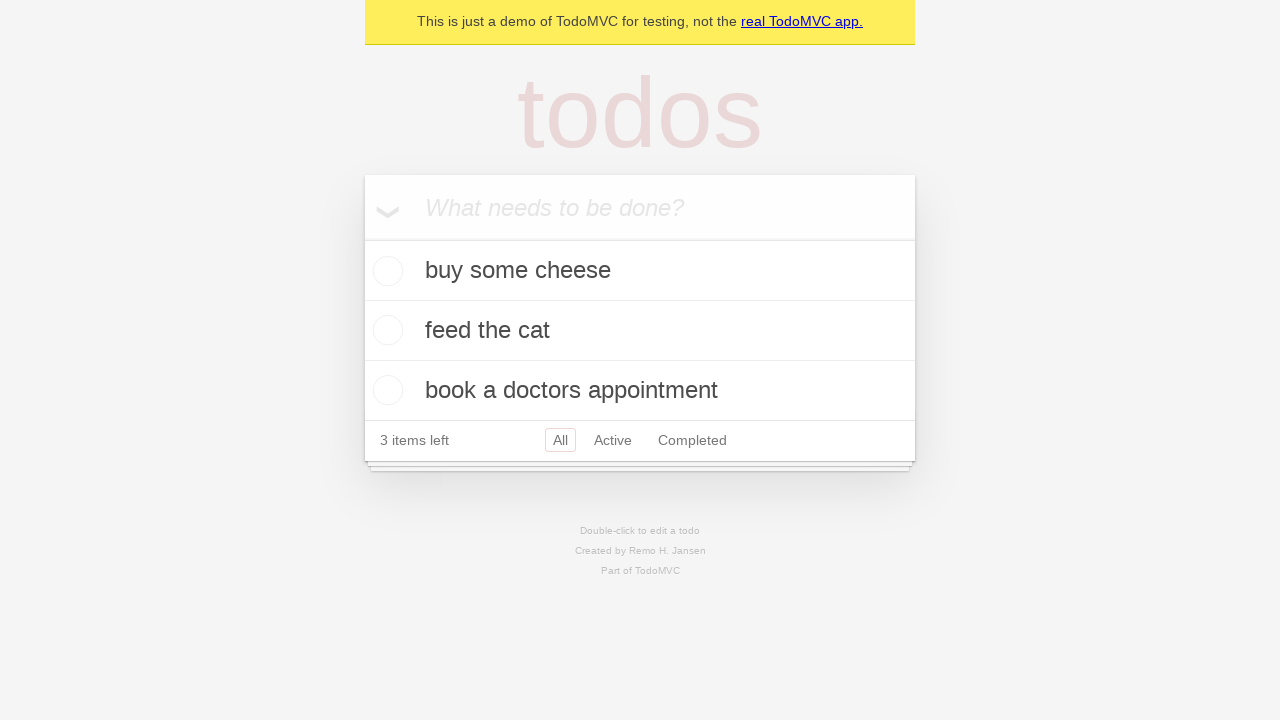

Double-clicked second todo to enter edit mode at (640, 331) on internal:testid=[data-testid="todo-item"s] >> nth=1
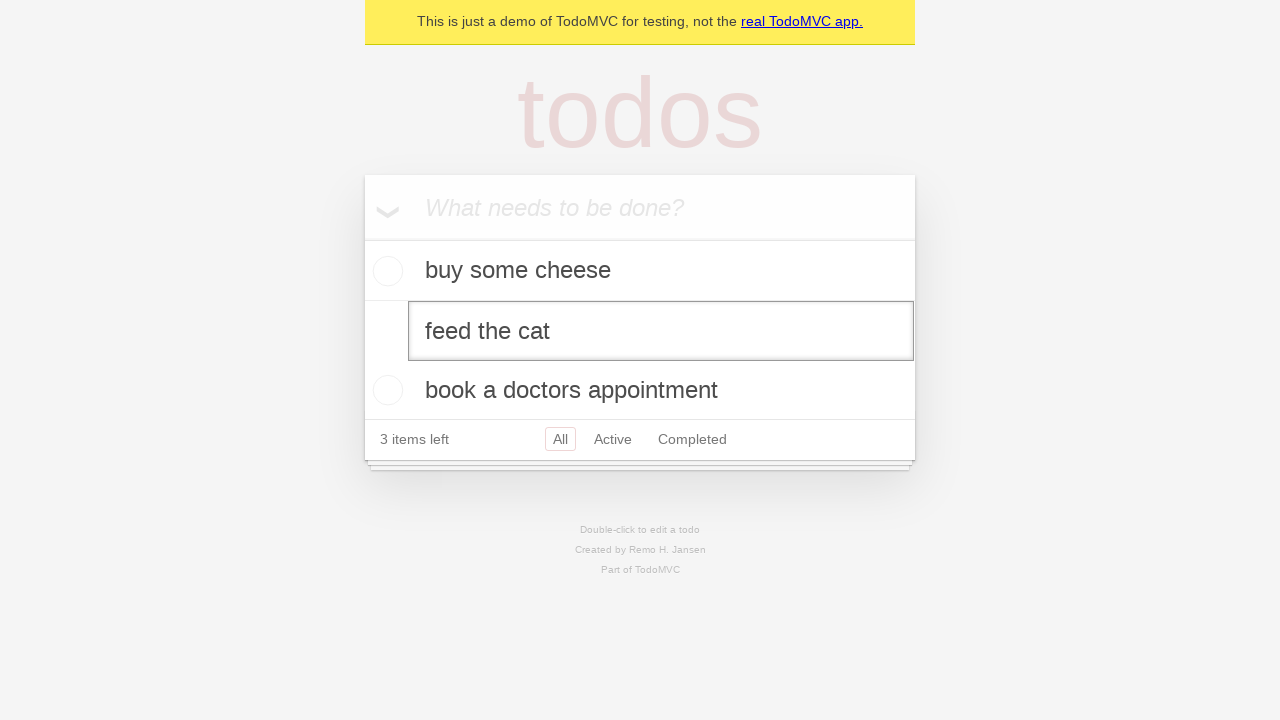

Filled edit field with '    buy some sausages    ' (with leading and trailing whitespace) on internal:testid=[data-testid="todo-item"s] >> nth=1 >> internal:role=textbox[nam
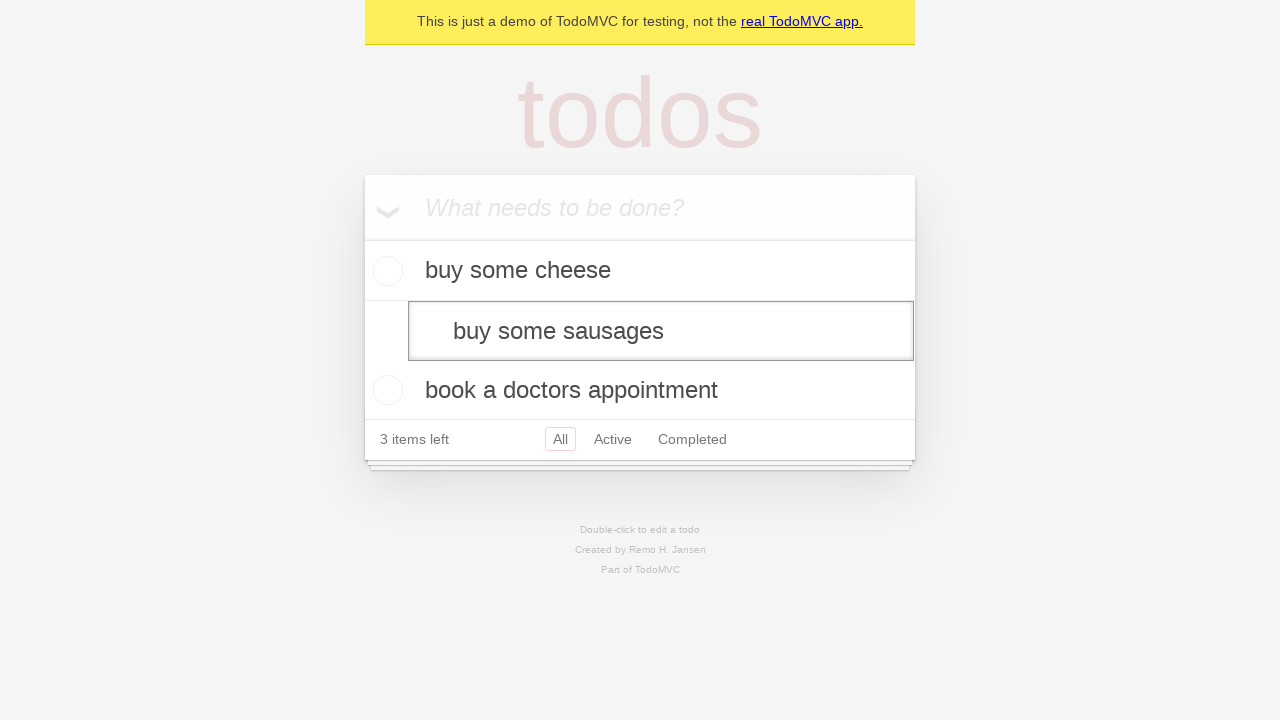

Pressed Enter to save edited todo, verifying whitespace is trimmed on internal:testid=[data-testid="todo-item"s] >> nth=1 >> internal:role=textbox[nam
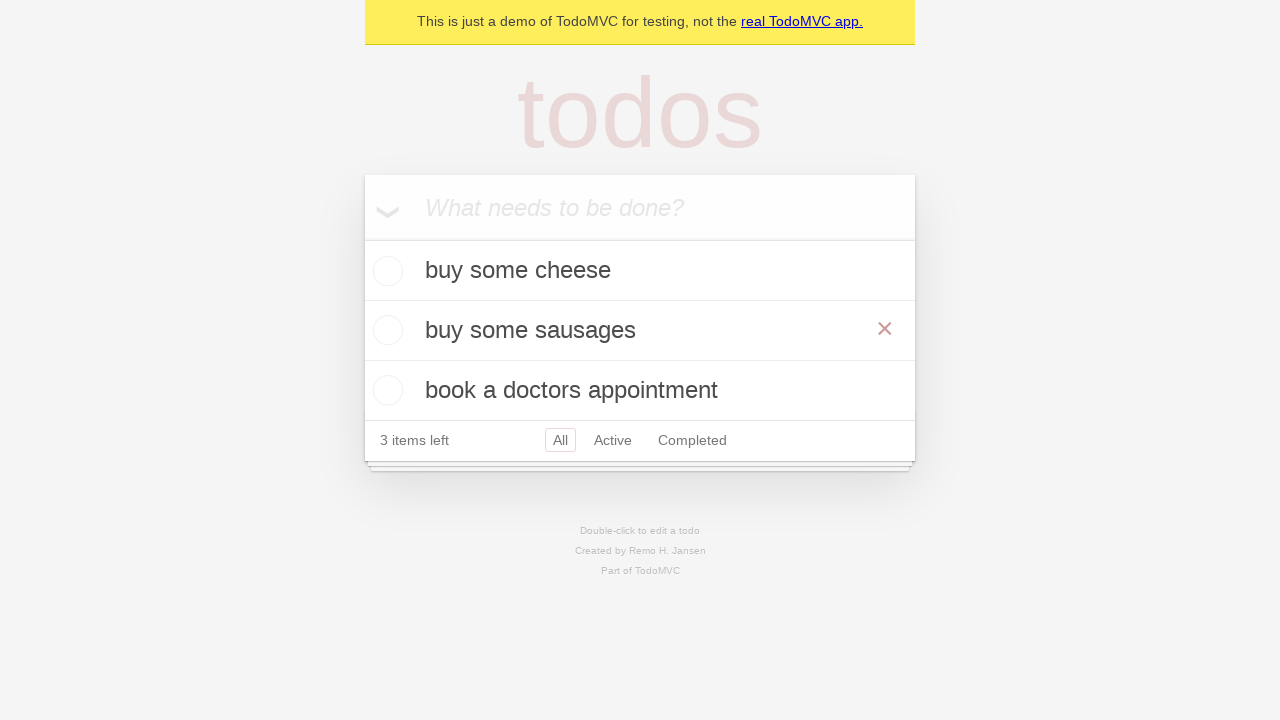

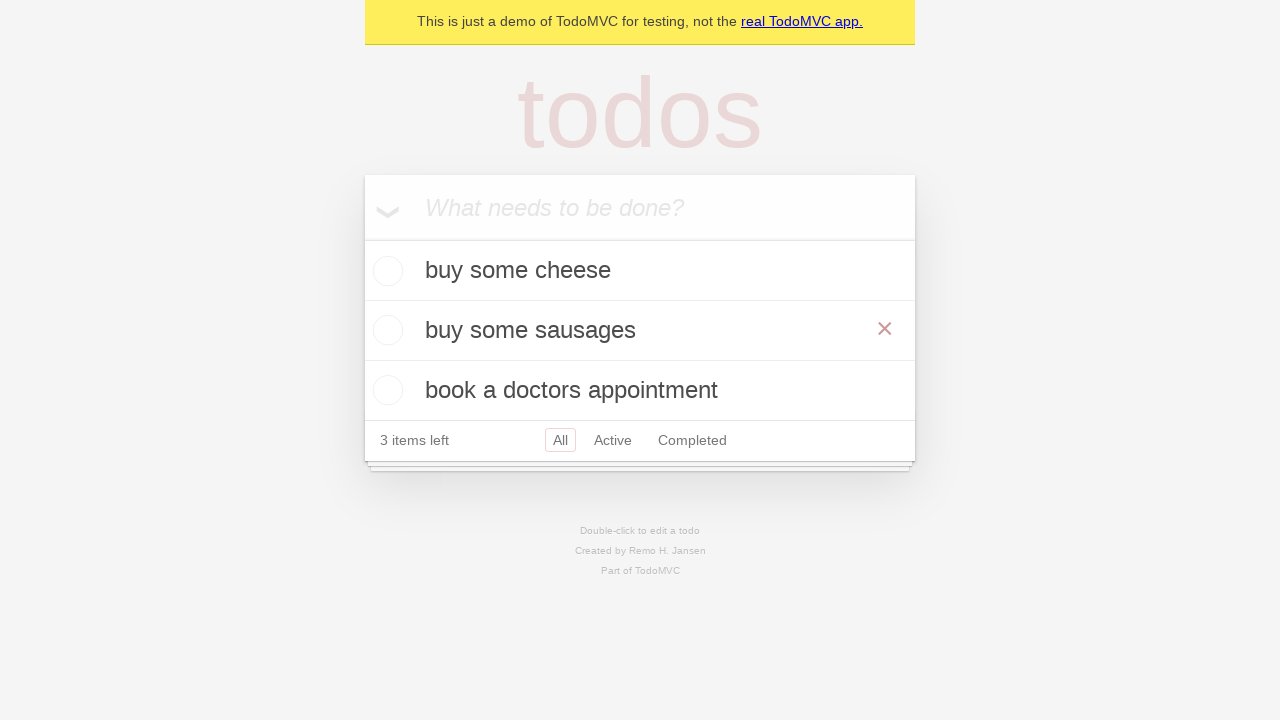